Tests context menu functionality by right-clicking on a box and accepting the resulting alert

Starting URL: https://the-internet.herokuapp.com/

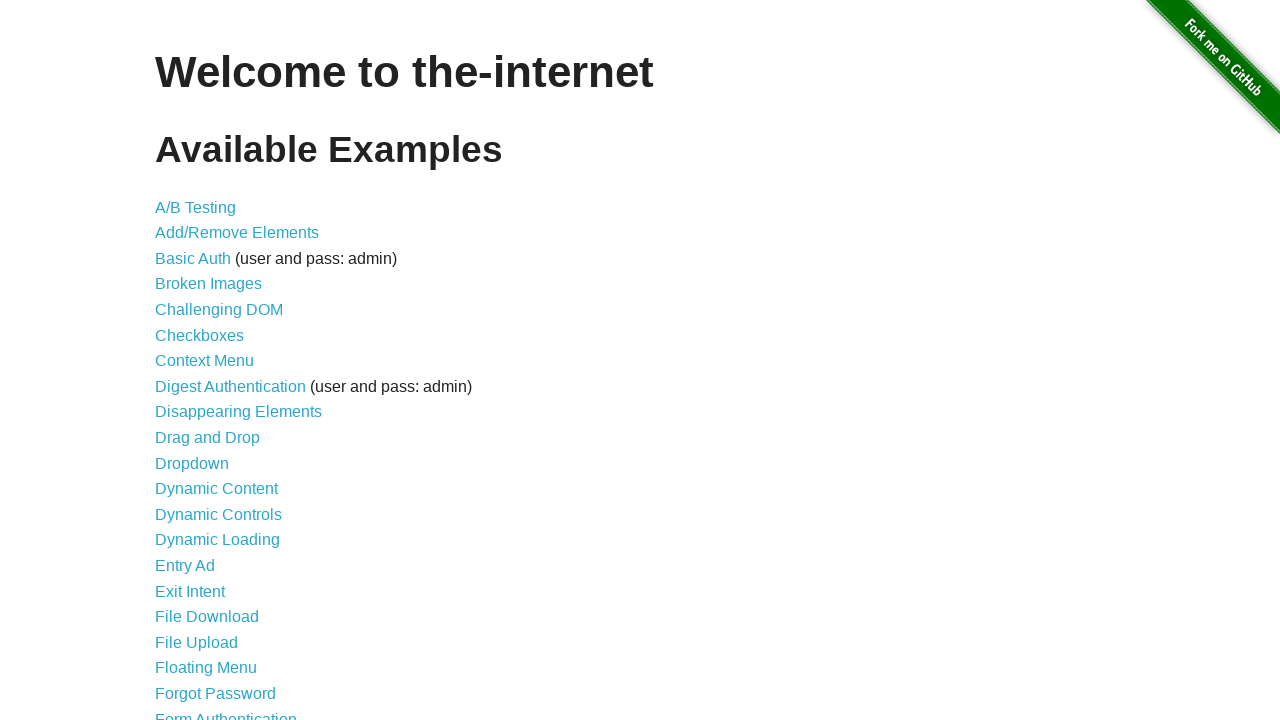

Clicked on Context Menu link at (204, 361) on text=Context Menu
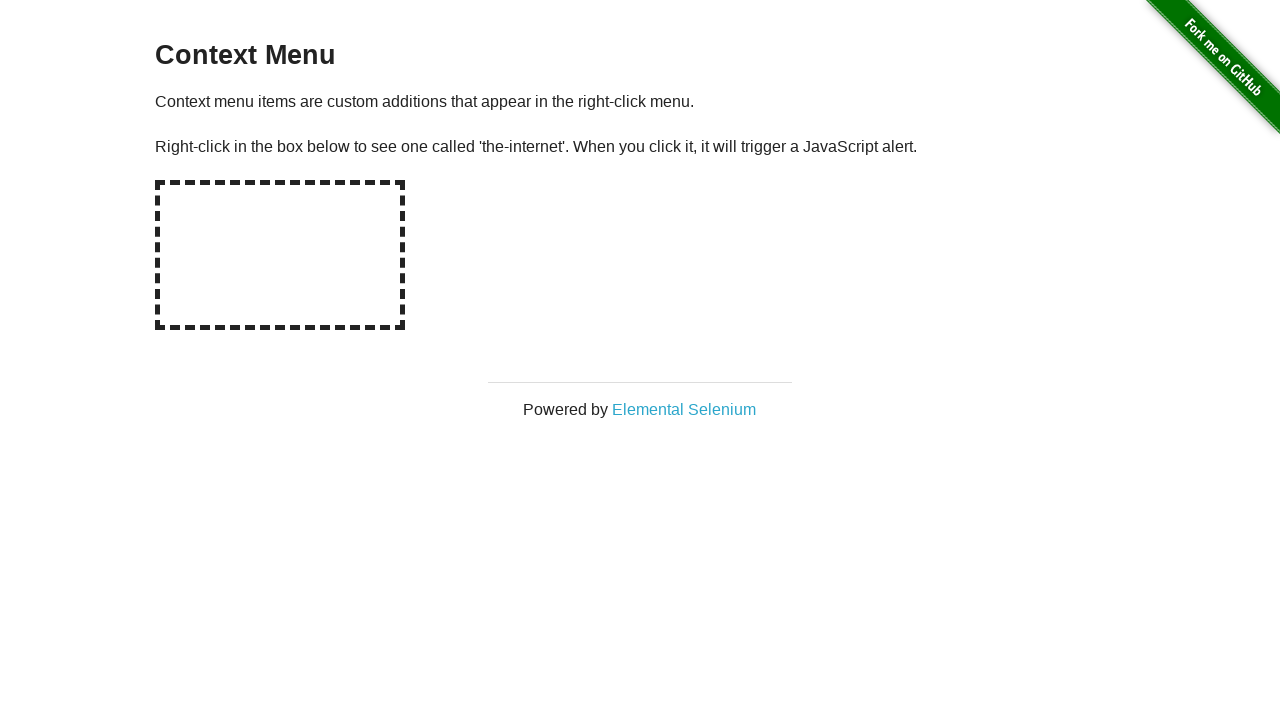

Set up dialog handler to accept alerts
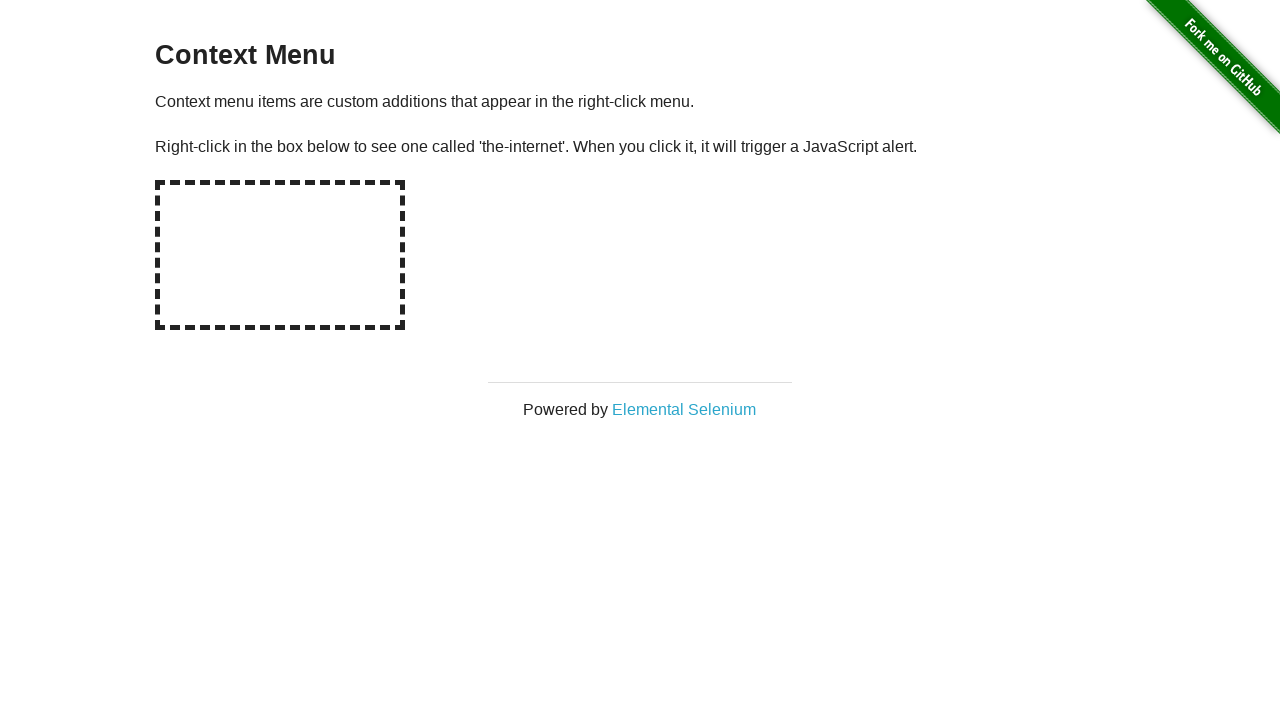

Left-clicked on the context box at (280, 255) on #hot-spot
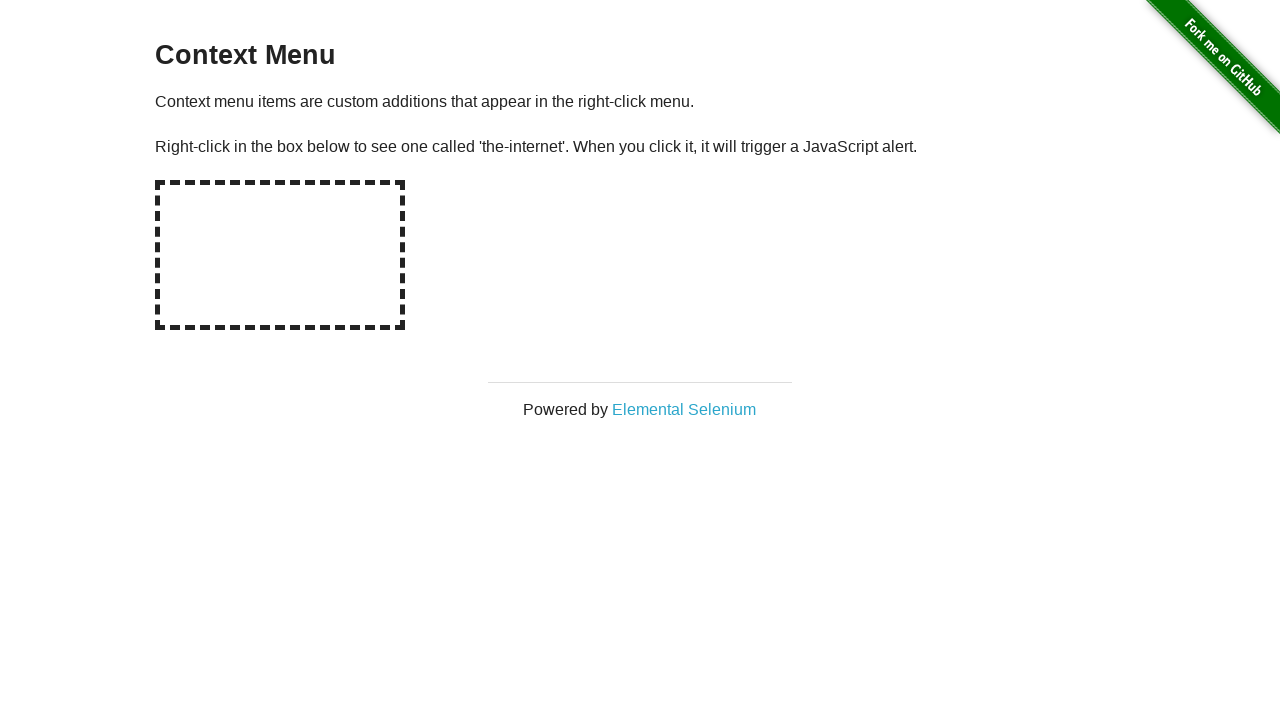

Right-clicked on the context box to open context menu at (280, 255) on #hot-spot
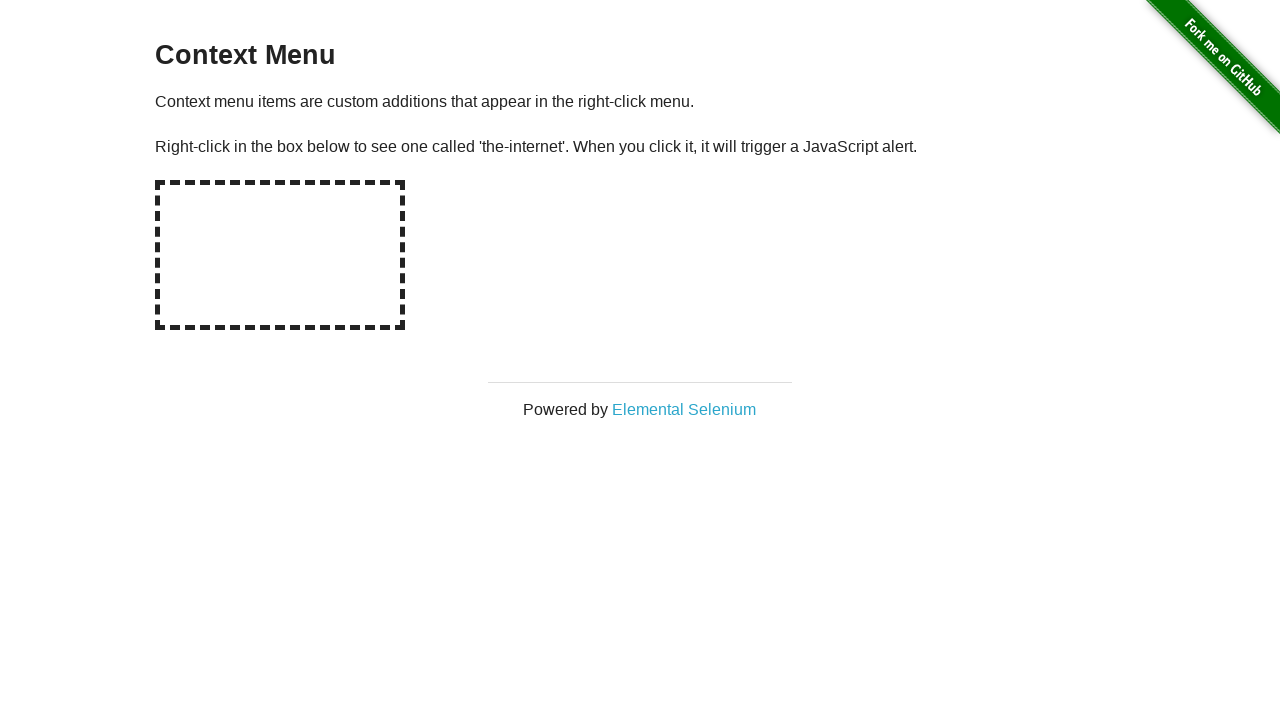

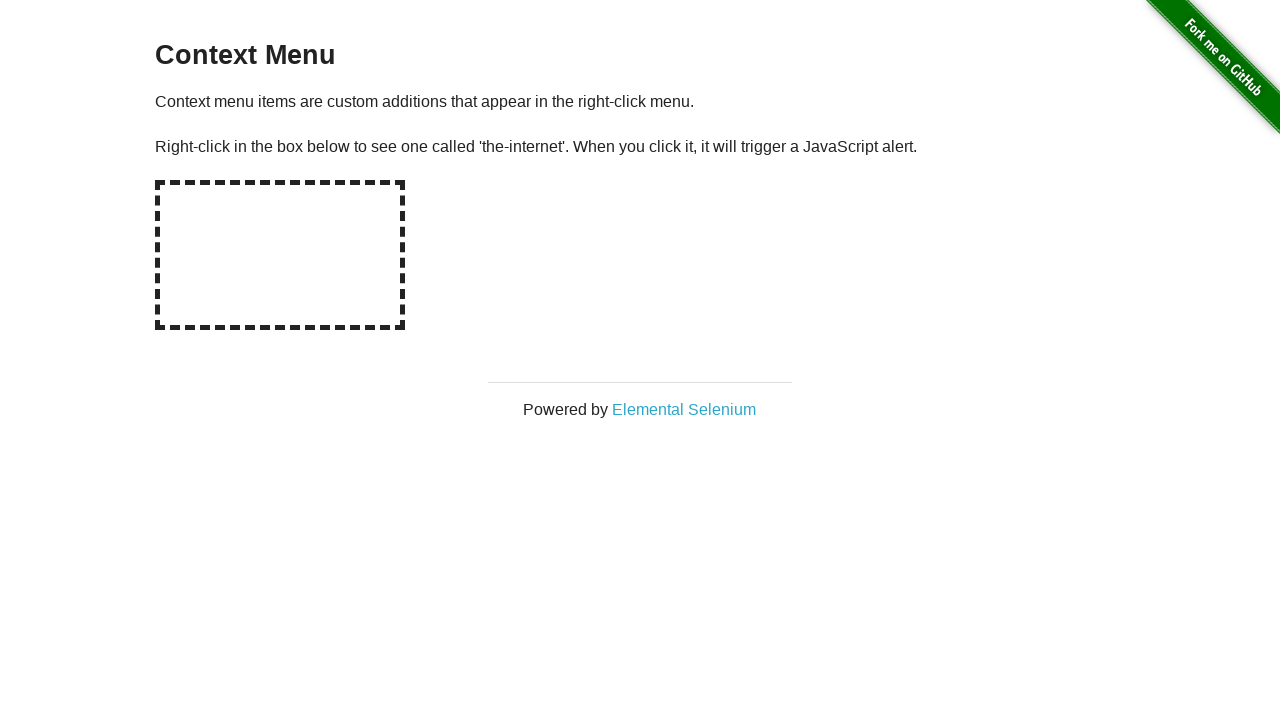